Tests input field interaction using class name locator by entering text and submitting the form

Starting URL: https://www.qa-practice.com/elements/input/simple

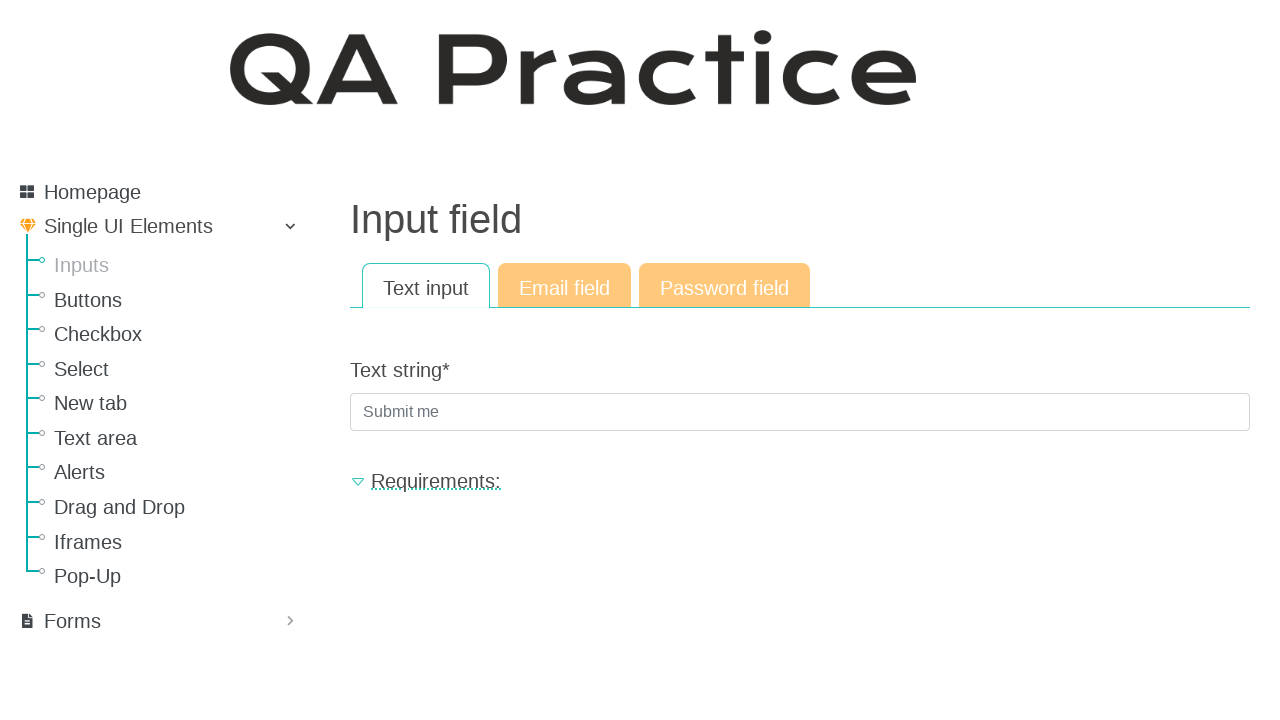

Filled input field with class 'textInput' with text 'Hello' on .textInput
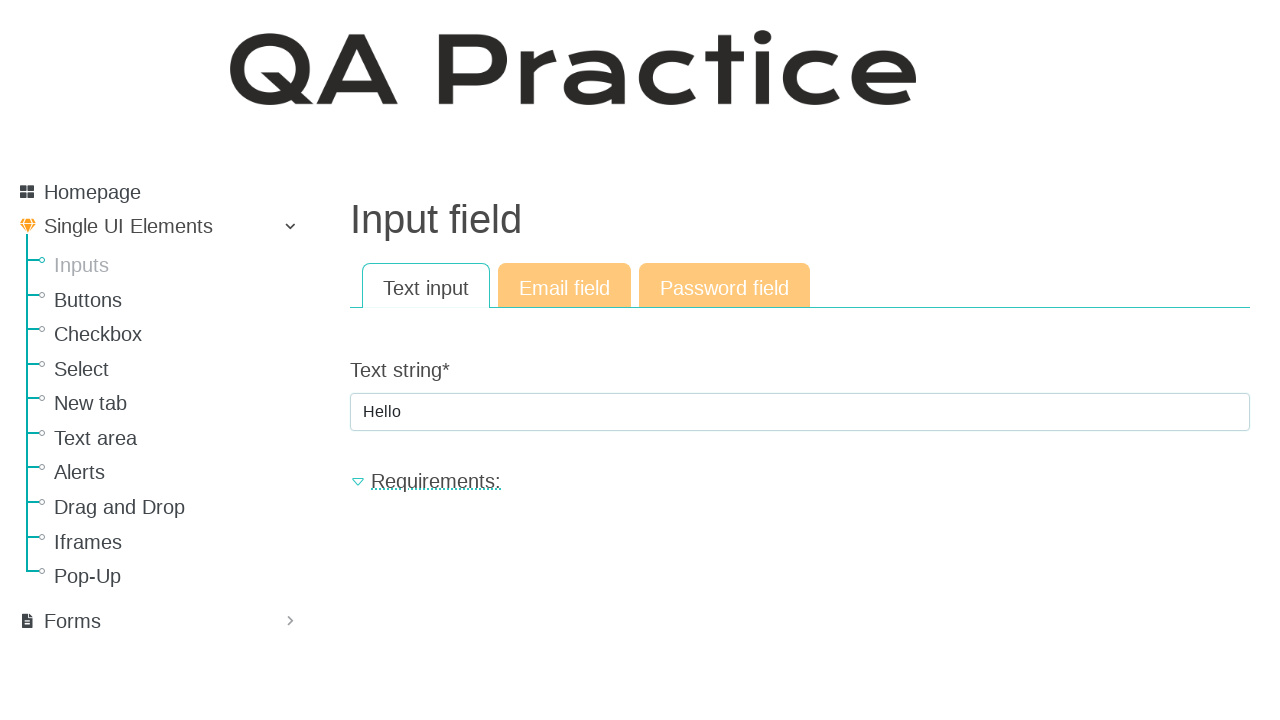

Pressed Enter key to submit form on .textInput
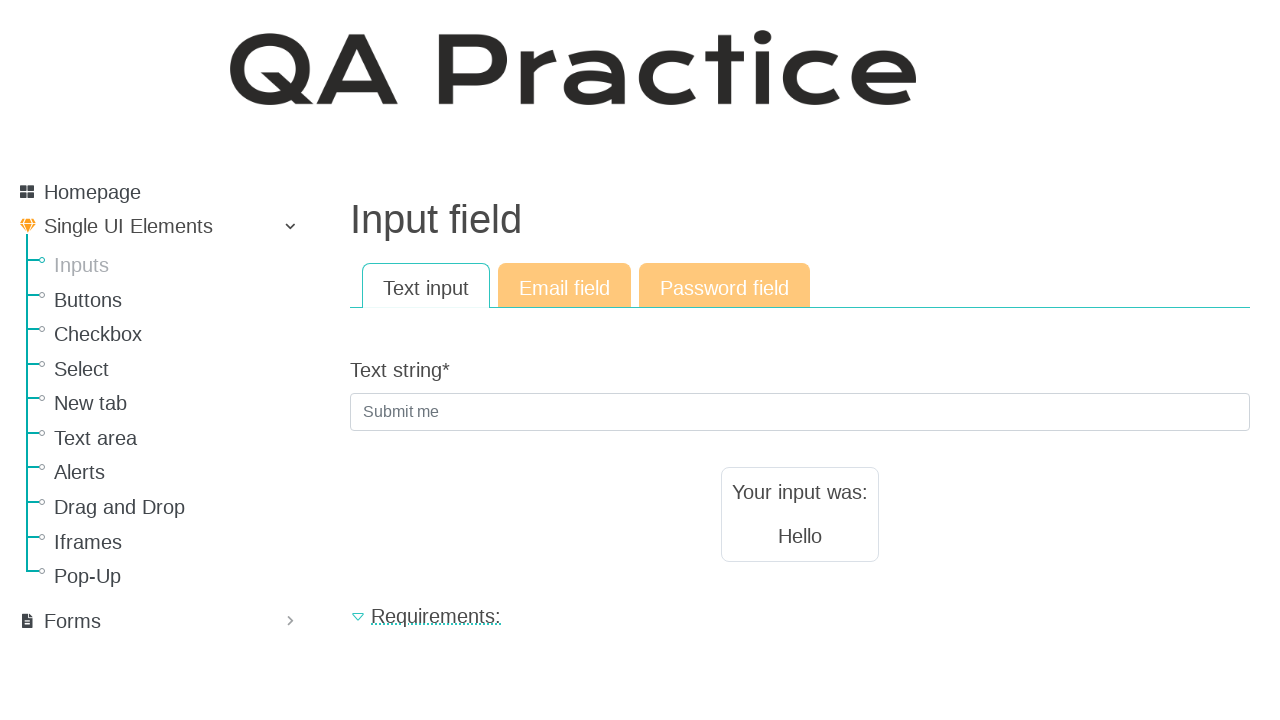

Form result text appeared after submission
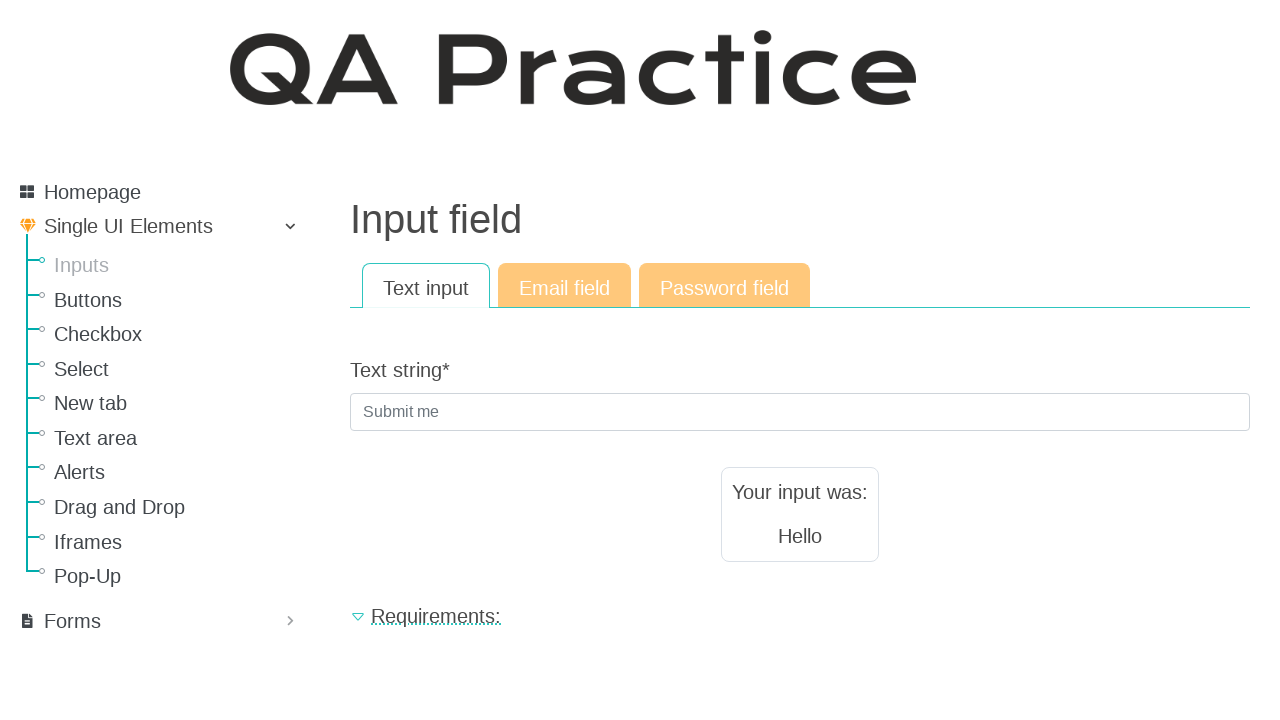

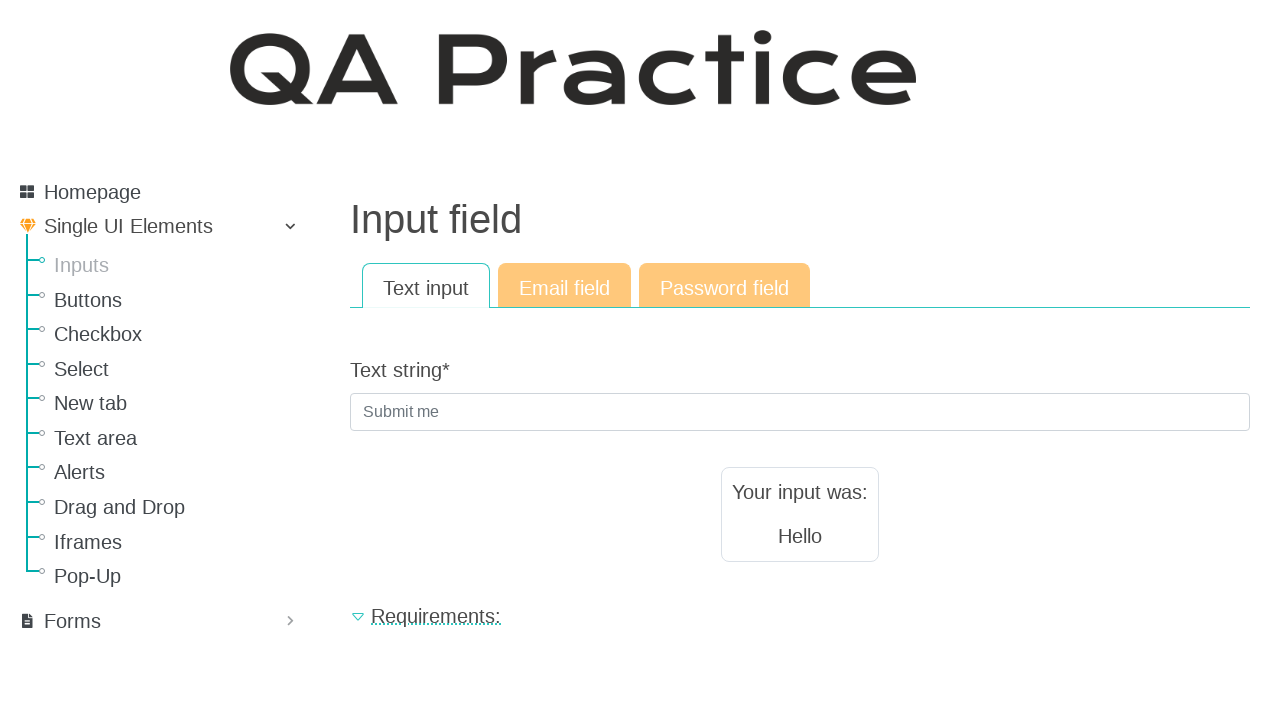